Clicks on Submit New Language menu item and verifies the submenu subtitle text

Starting URL: http://www.99-bottles-of-beer.net/

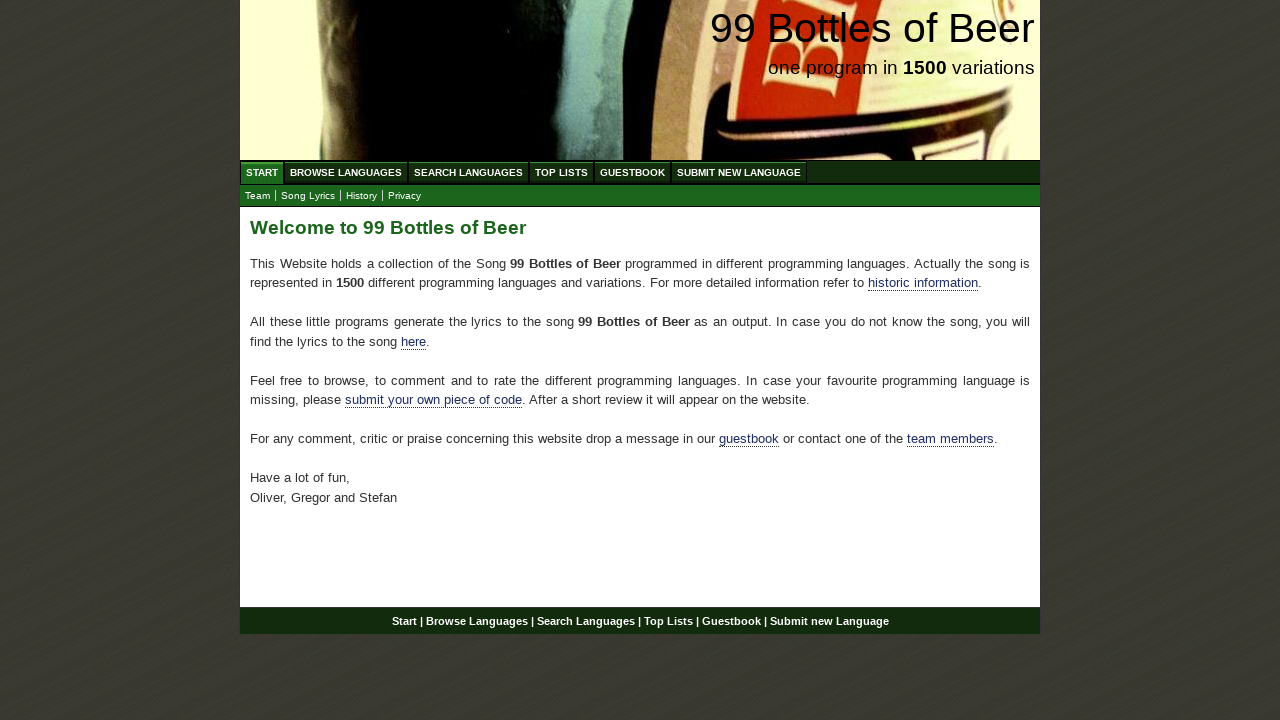

Clicked on Submit New Language menu item at (739, 172) on a[href='/submitnewlanguage.html']
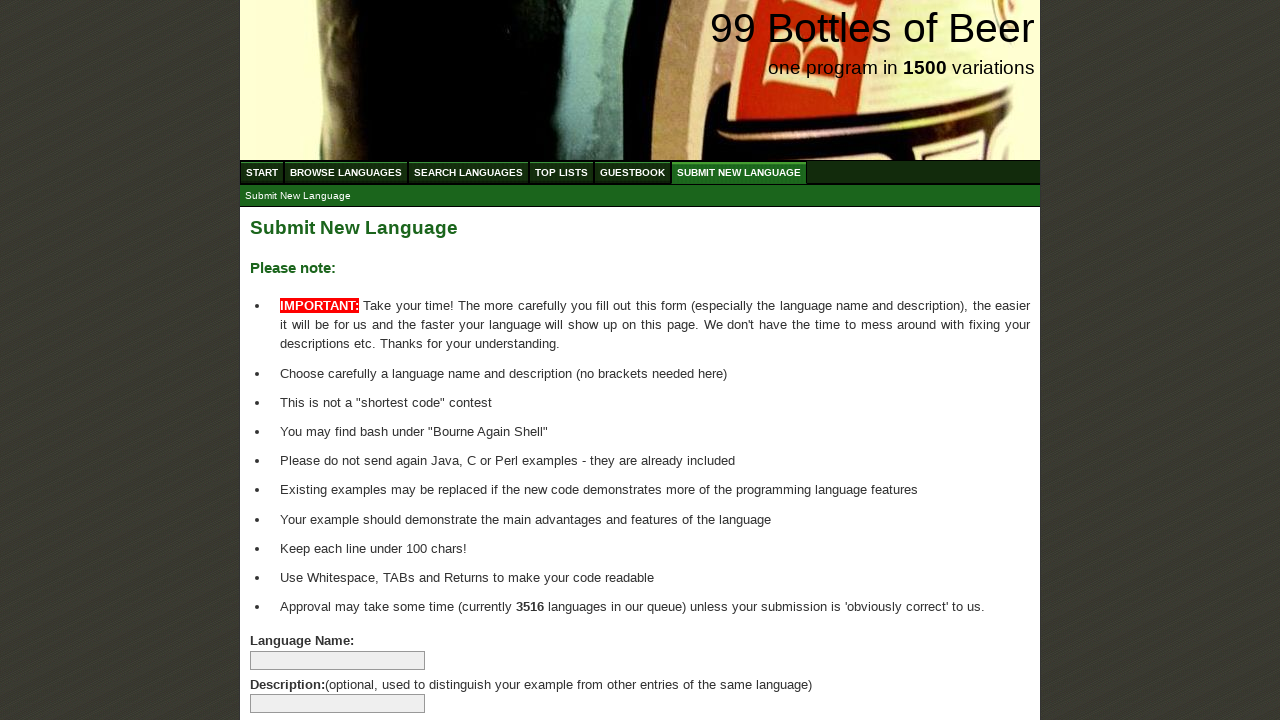

Located submenu subtitle element
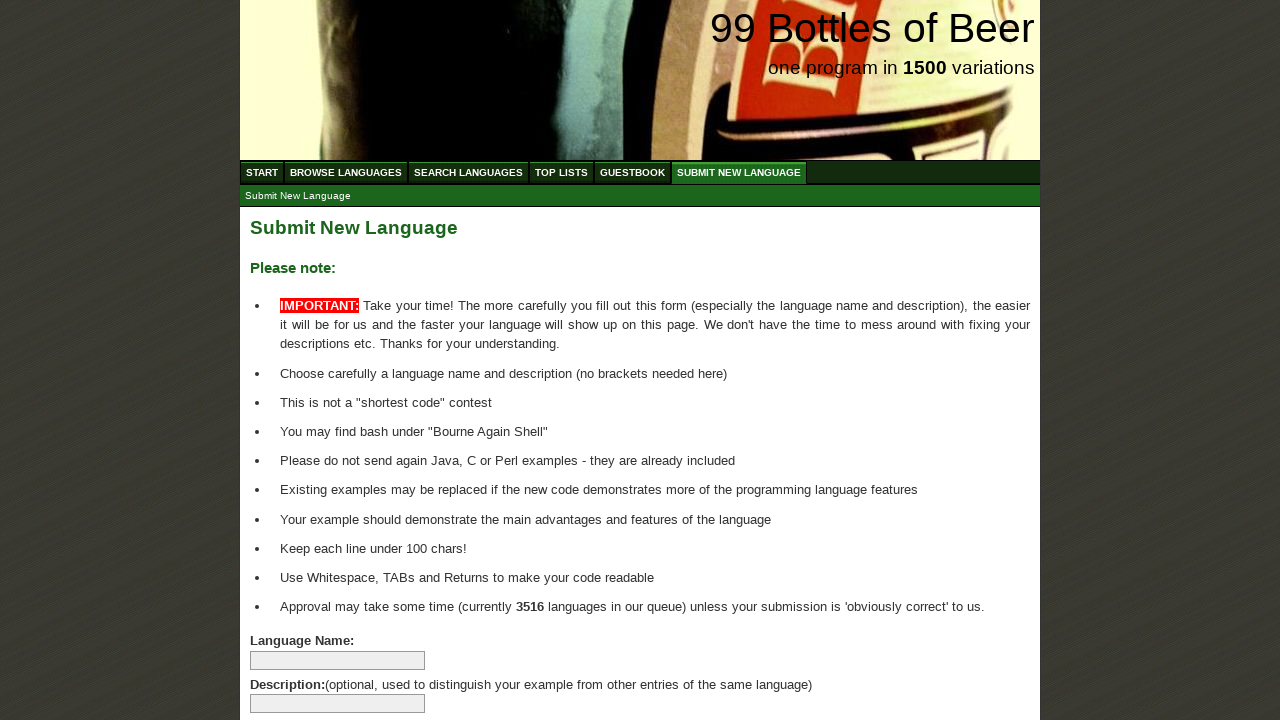

Verified submenu subtitle text is 'Submit New Language'
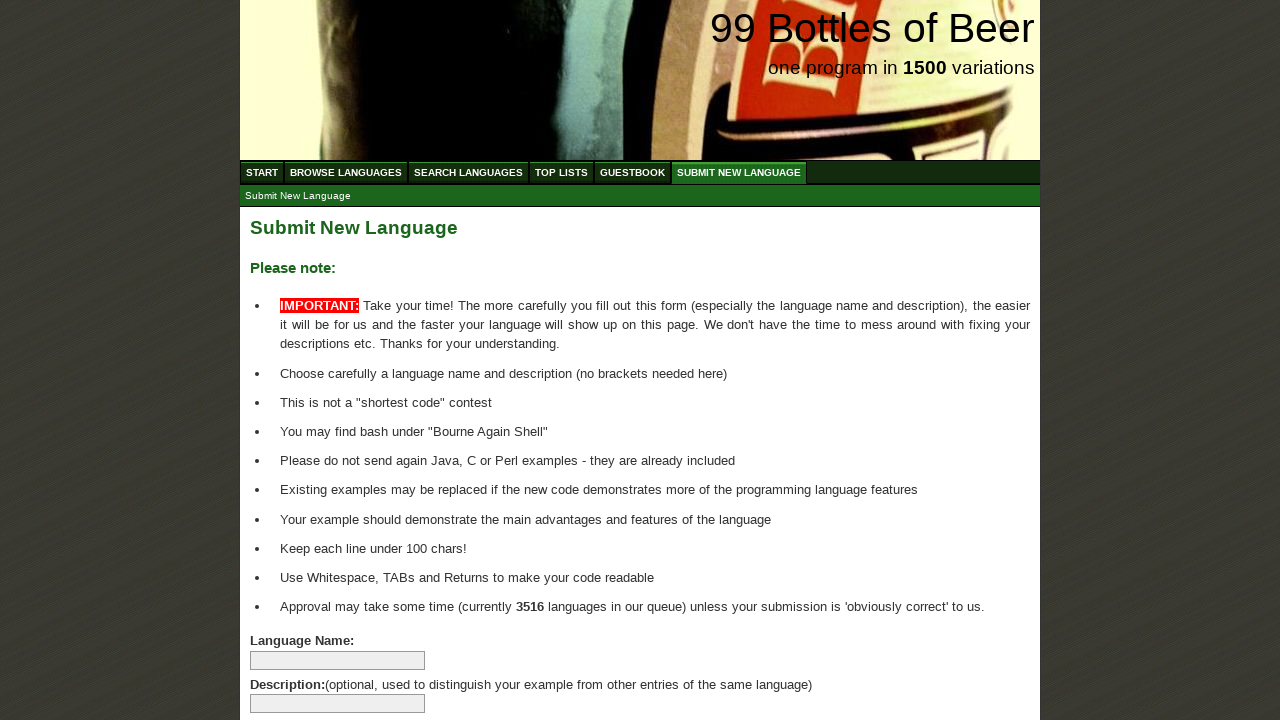

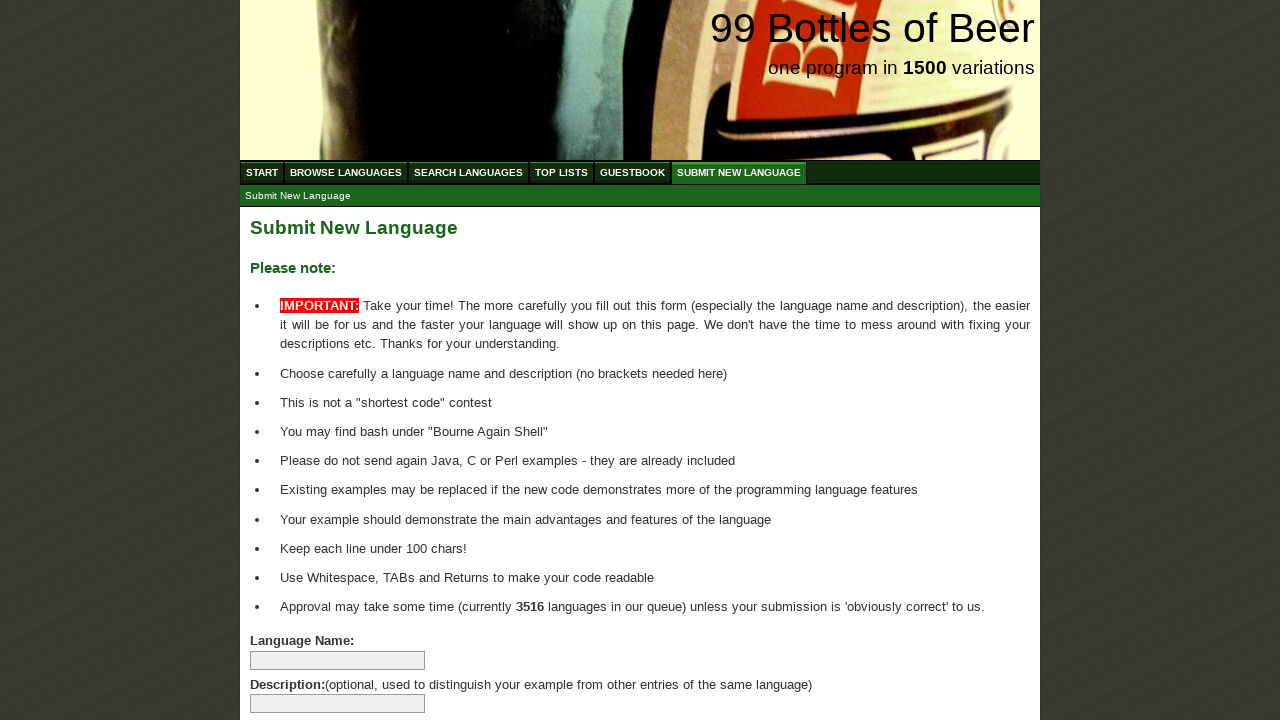